Tests dynamic content loading by clicking a Start button and waiting for "Hello World!" text to appear on the page

Starting URL: https://the-internet.herokuapp.com/dynamic_loading/1

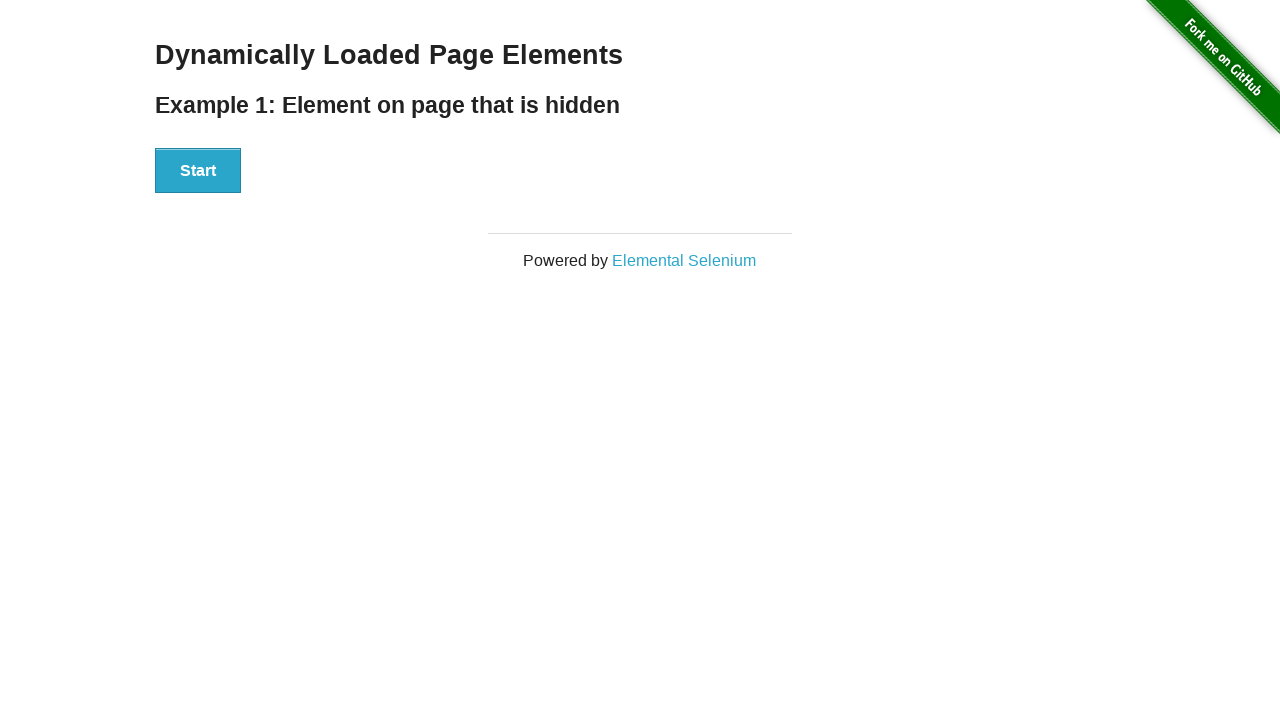

Clicked the Start button to initiate dynamic content loading at (198, 171) on xpath=//div[@id='start']//button
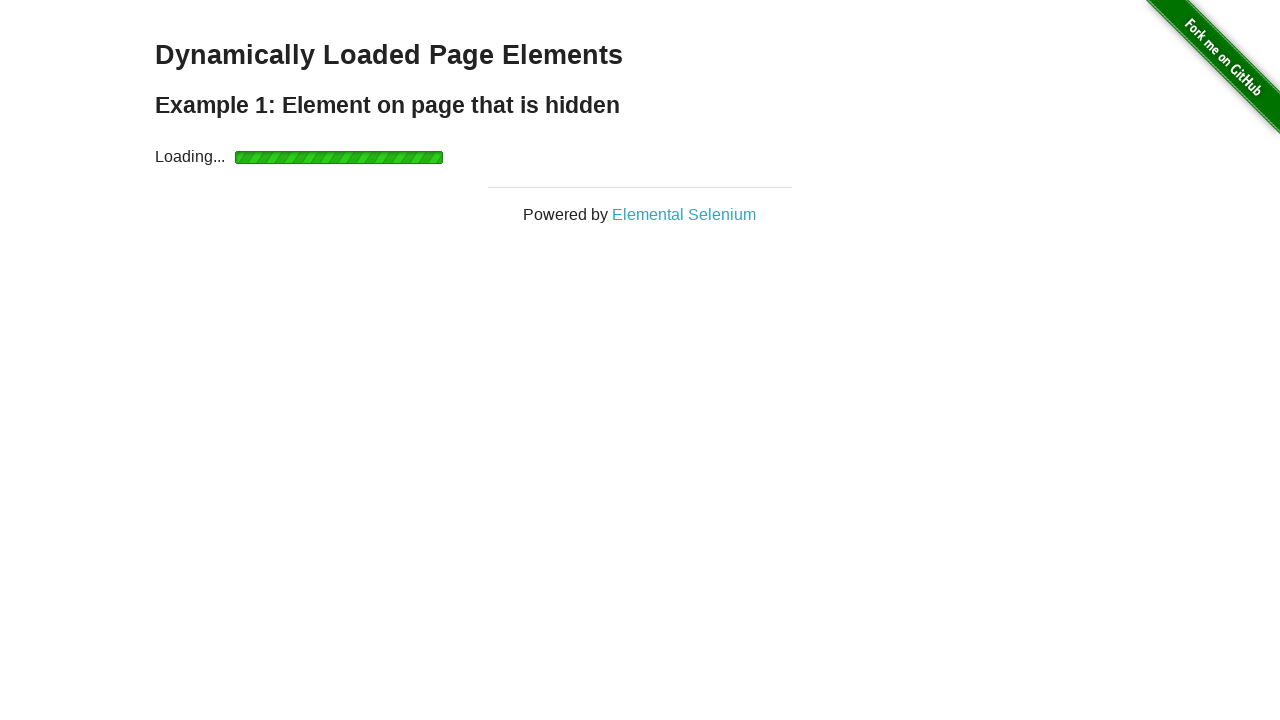

Waited for 'Hello World!' text to appear and become visible
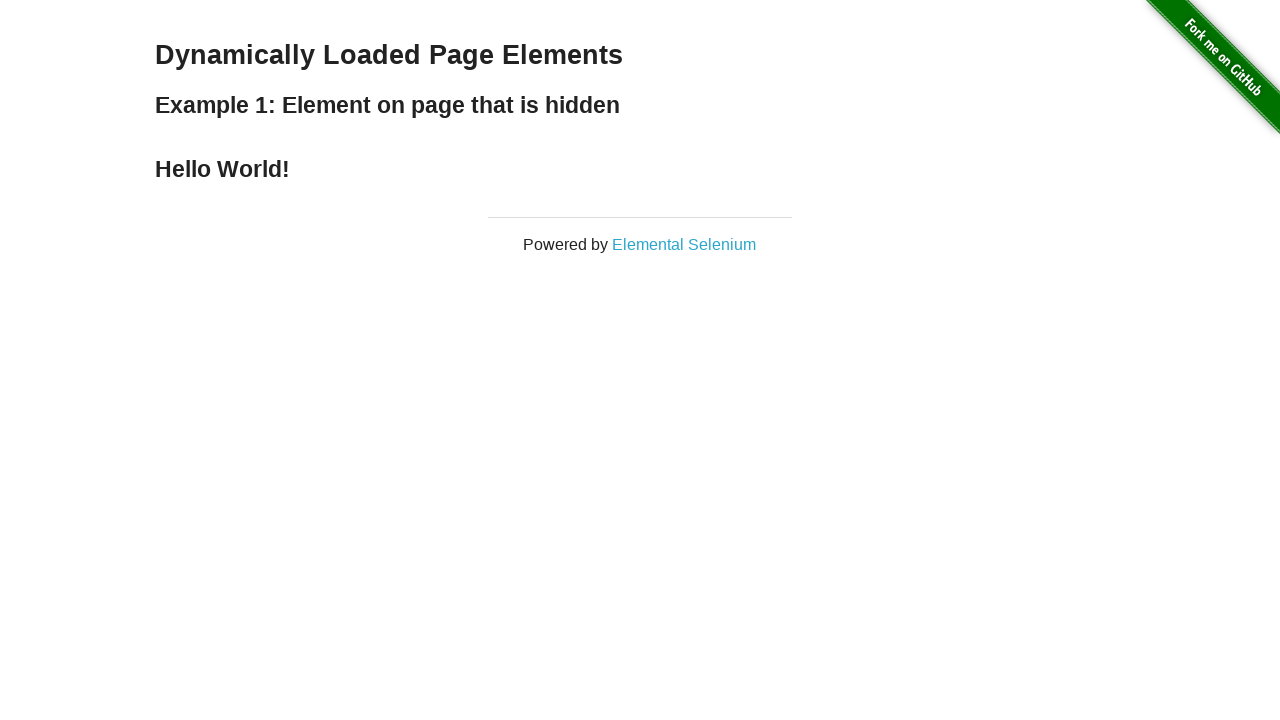

Retrieved text content from the Hello World element
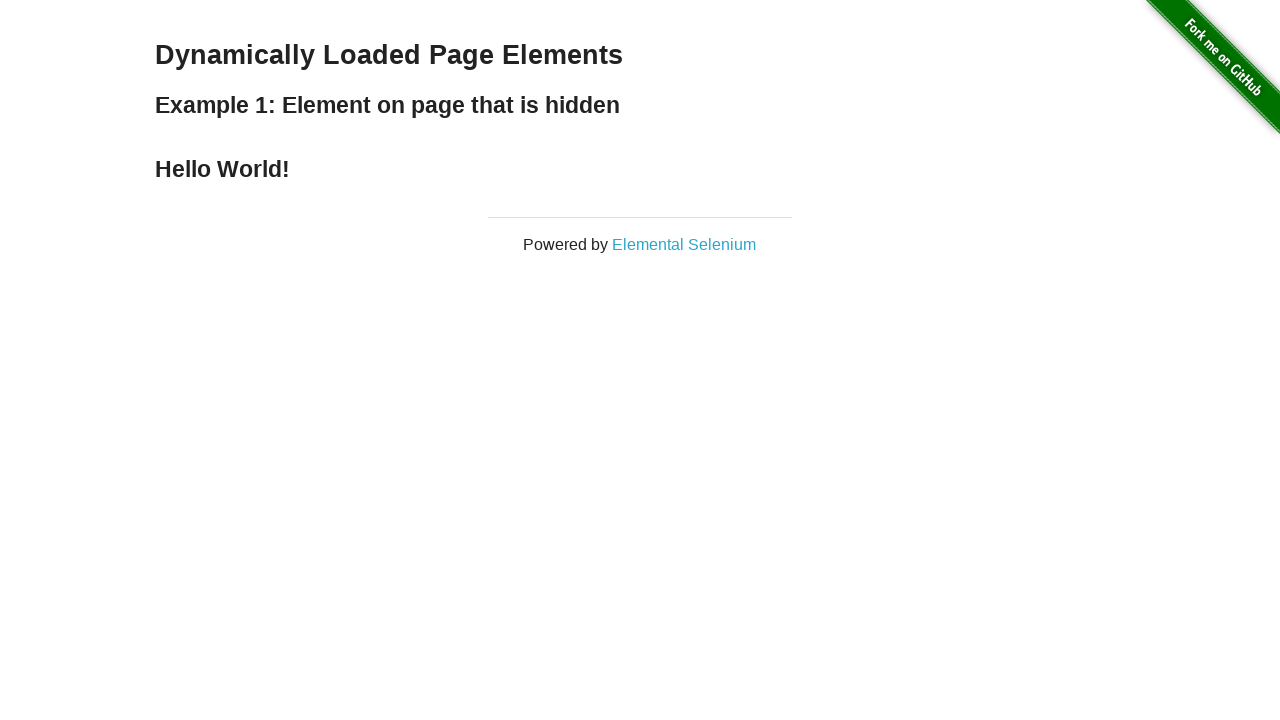

Asserted that the text content is exactly 'Hello World!'
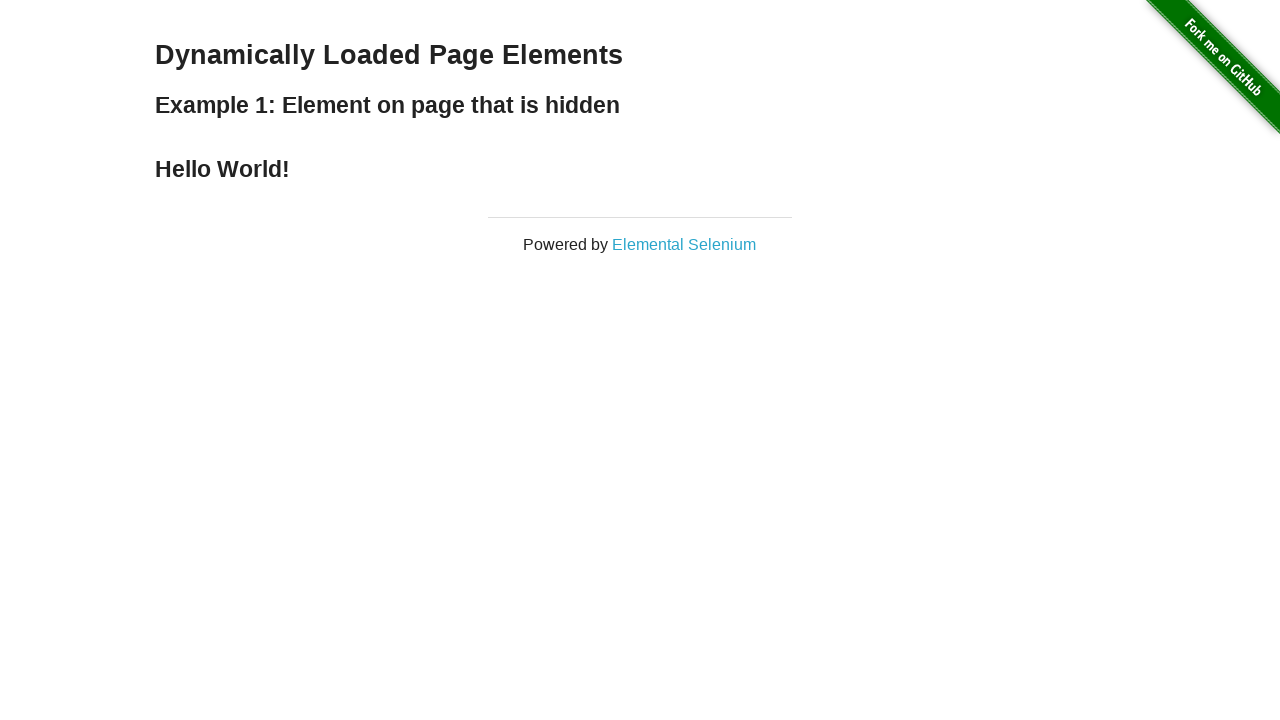

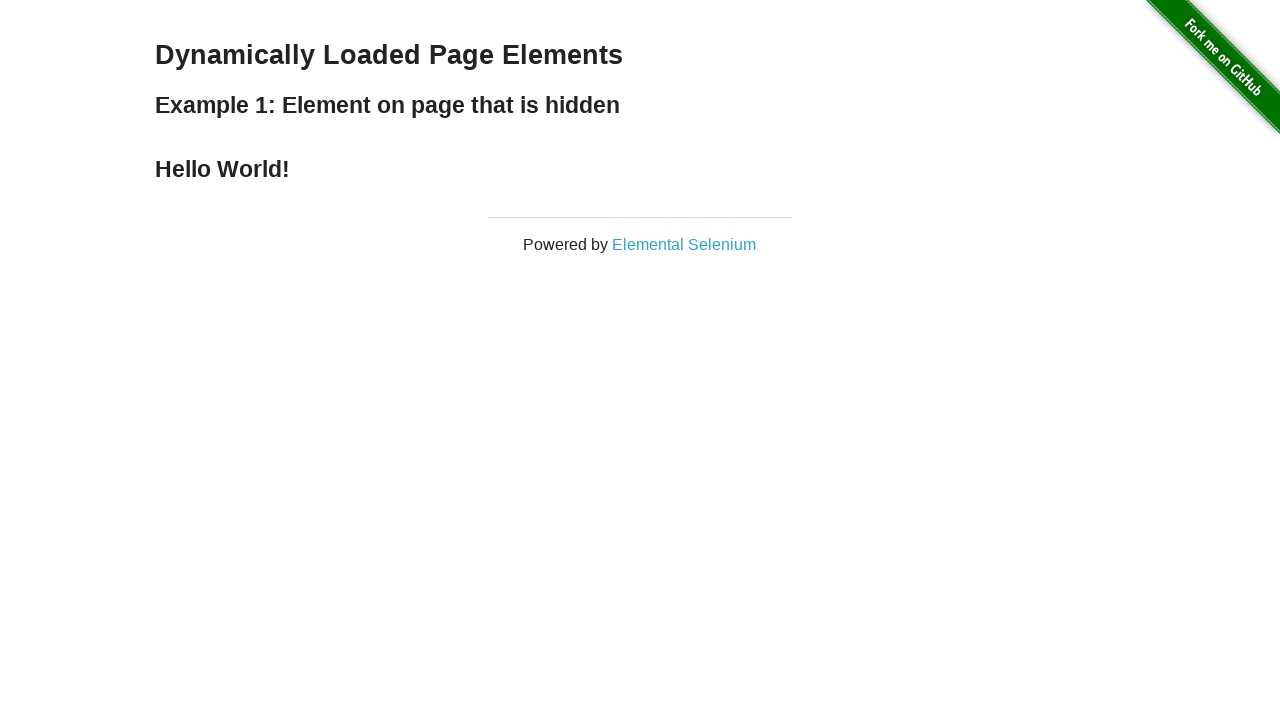